Tests the challenging DOM page by clicking three different styled buttons (default, alert, and success buttons) in sequence.

Starting URL: https://the-internet.herokuapp.com/challenging_dom

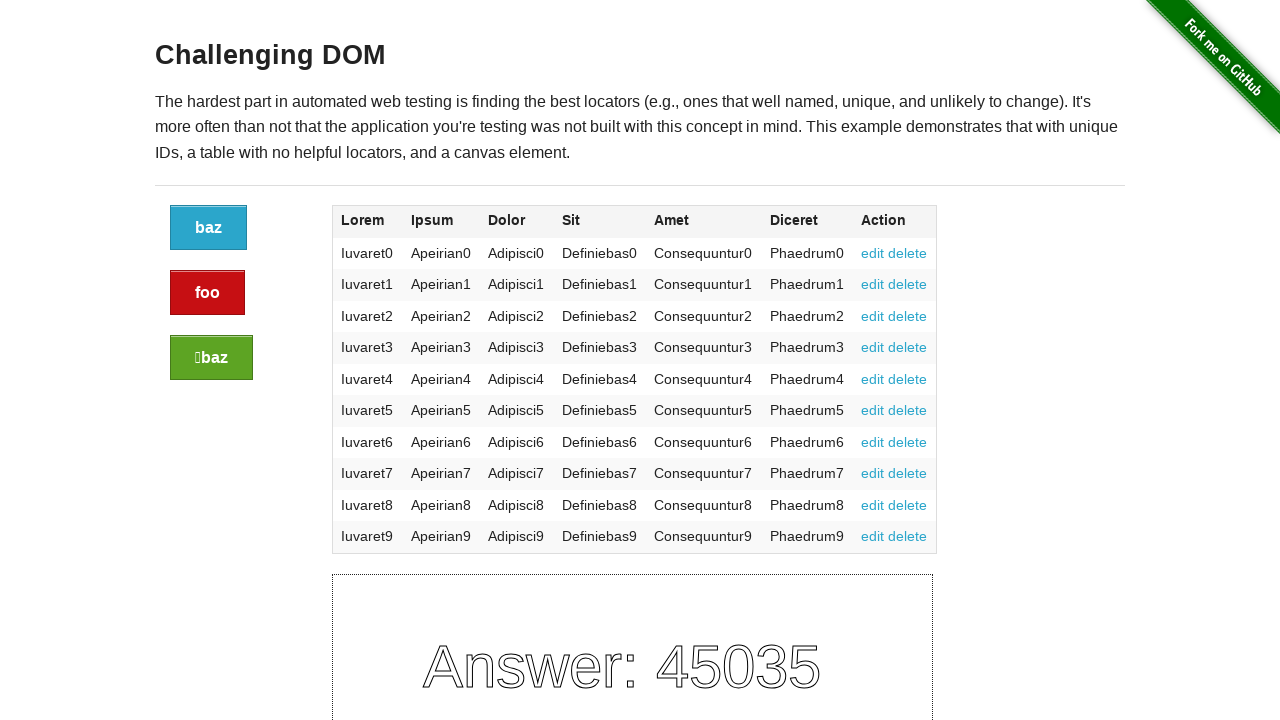

Clicked the default button at (208, 228) on a.button:not(.alert):not(.success)
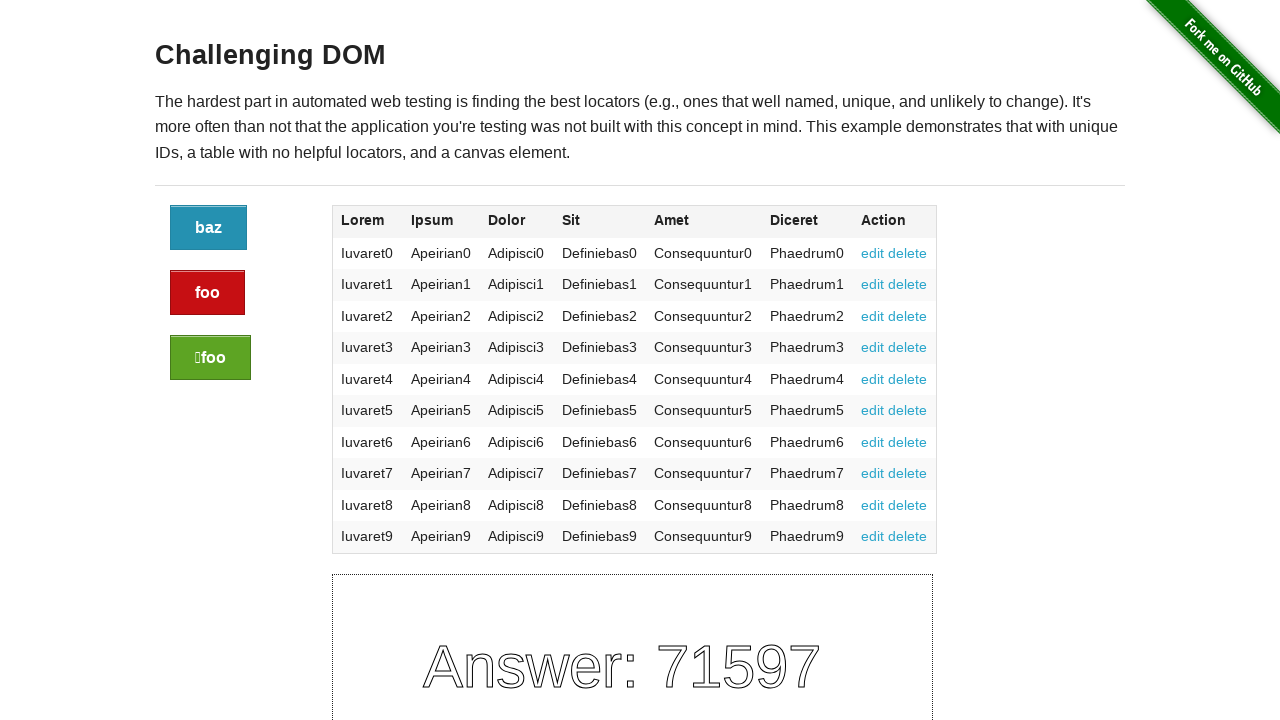

Clicked the alert button at (208, 293) on a.button.alert
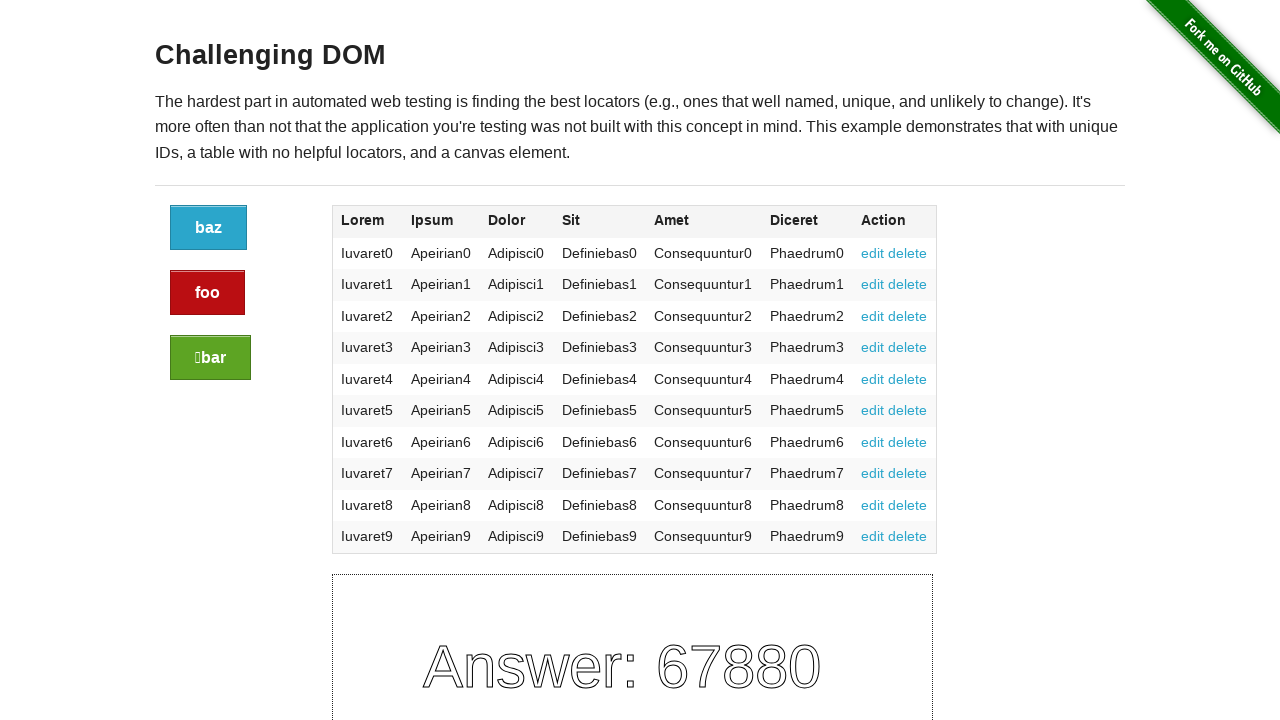

Clicked the success button at (210, 358) on a.button.success
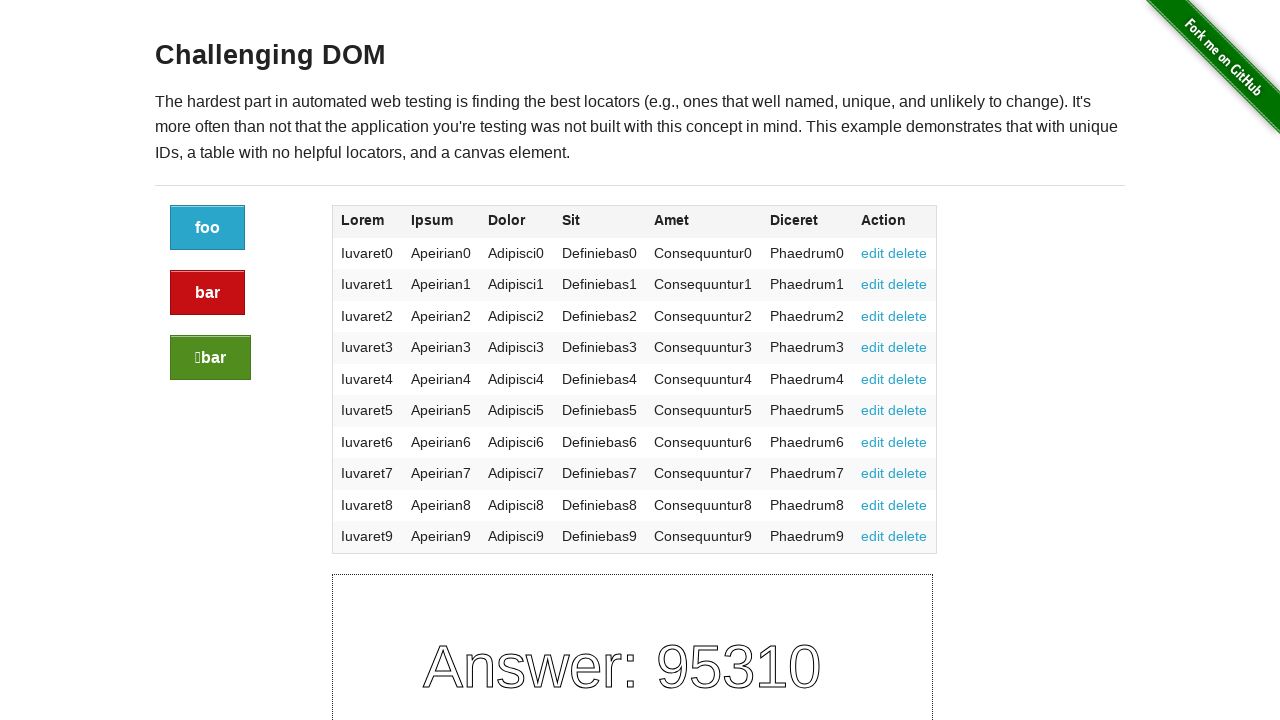

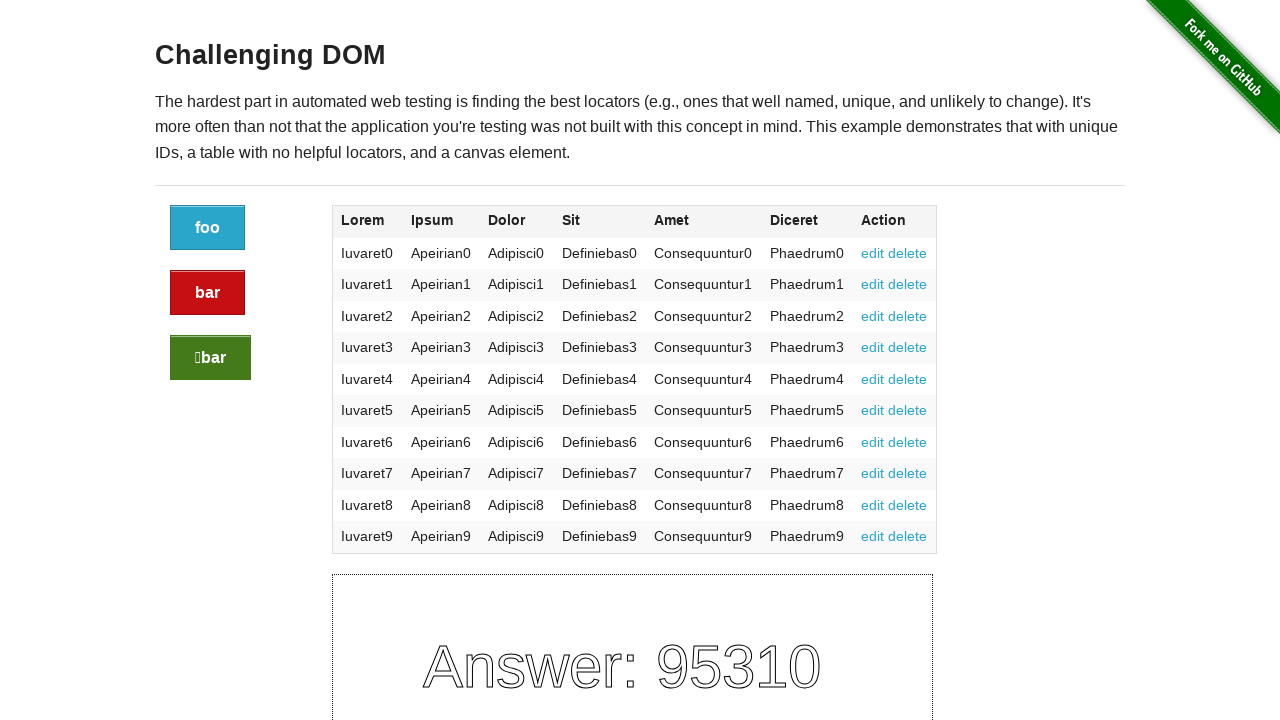